Tests handling a simple JavaScript alert by clicking a button, accepting the alert, and verifying the result message.

Starting URL: https://the-internet.herokuapp.com/javascript_alerts

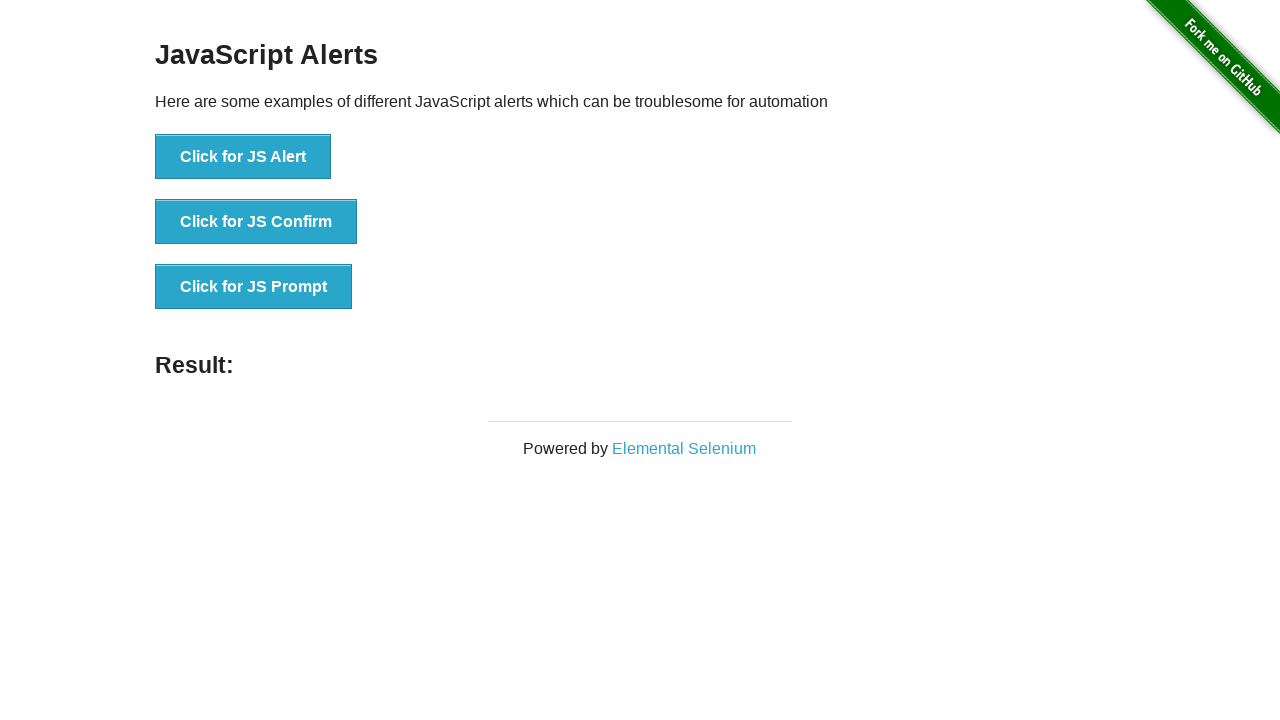

Clicked button to trigger simple alert at (243, 157) on xpath=//*[@id='content']/div/ul/li[1]/button
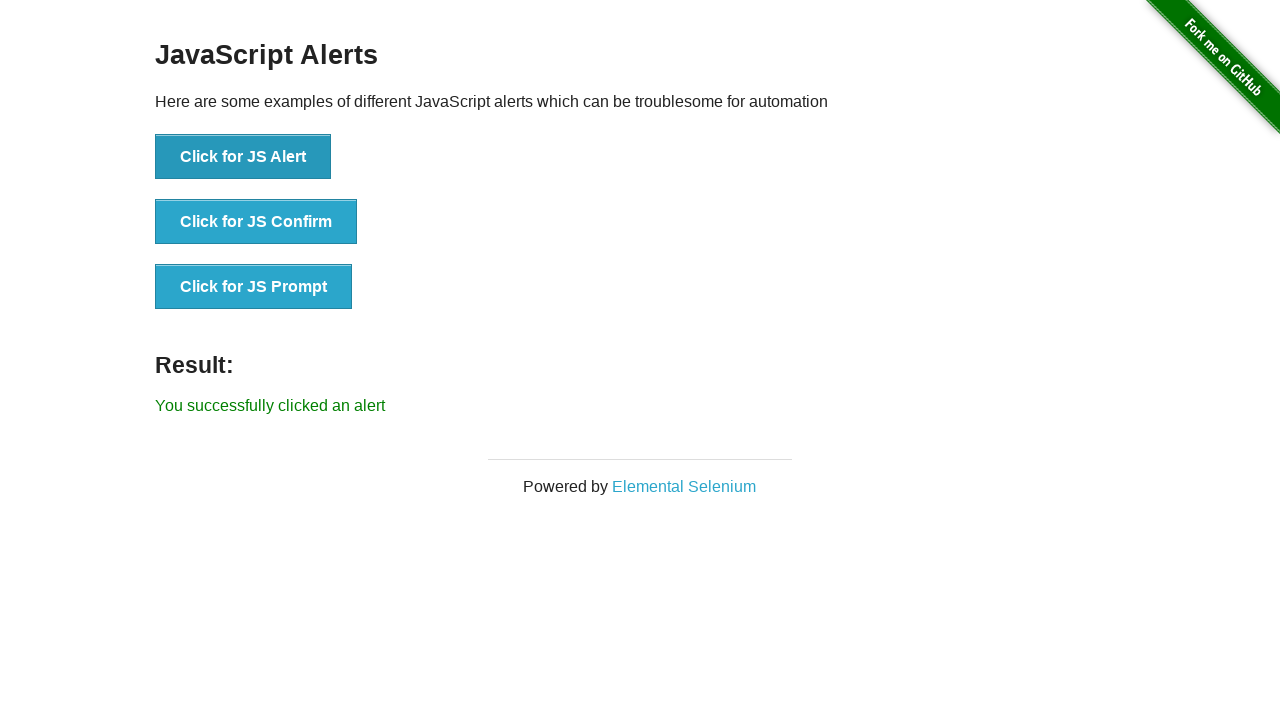

Set up dialog handler to accept alerts
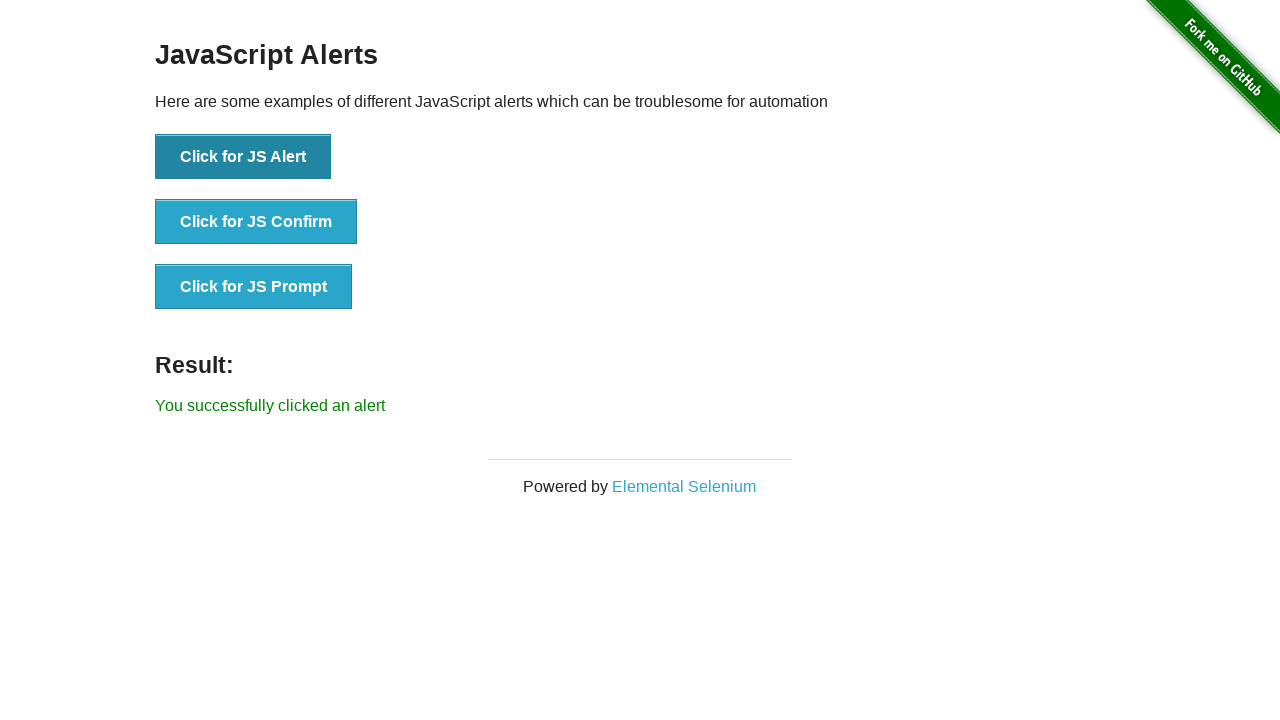

Result message element loaded after accepting alert
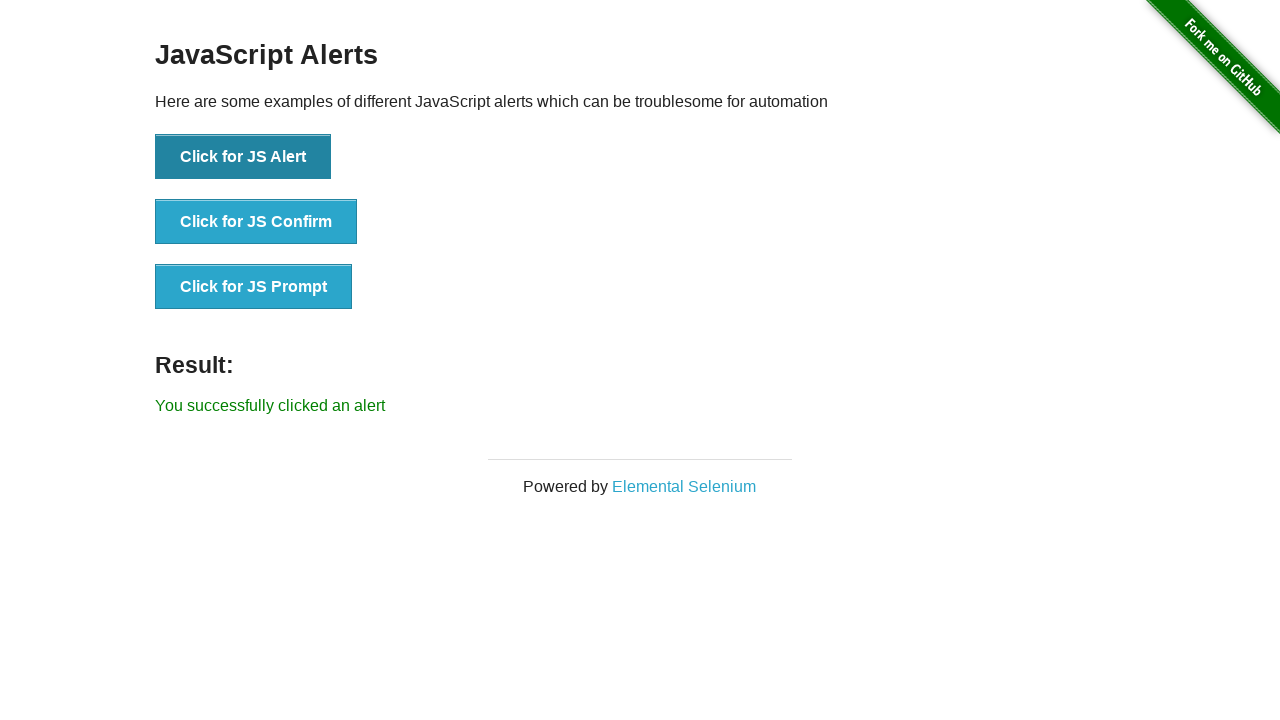

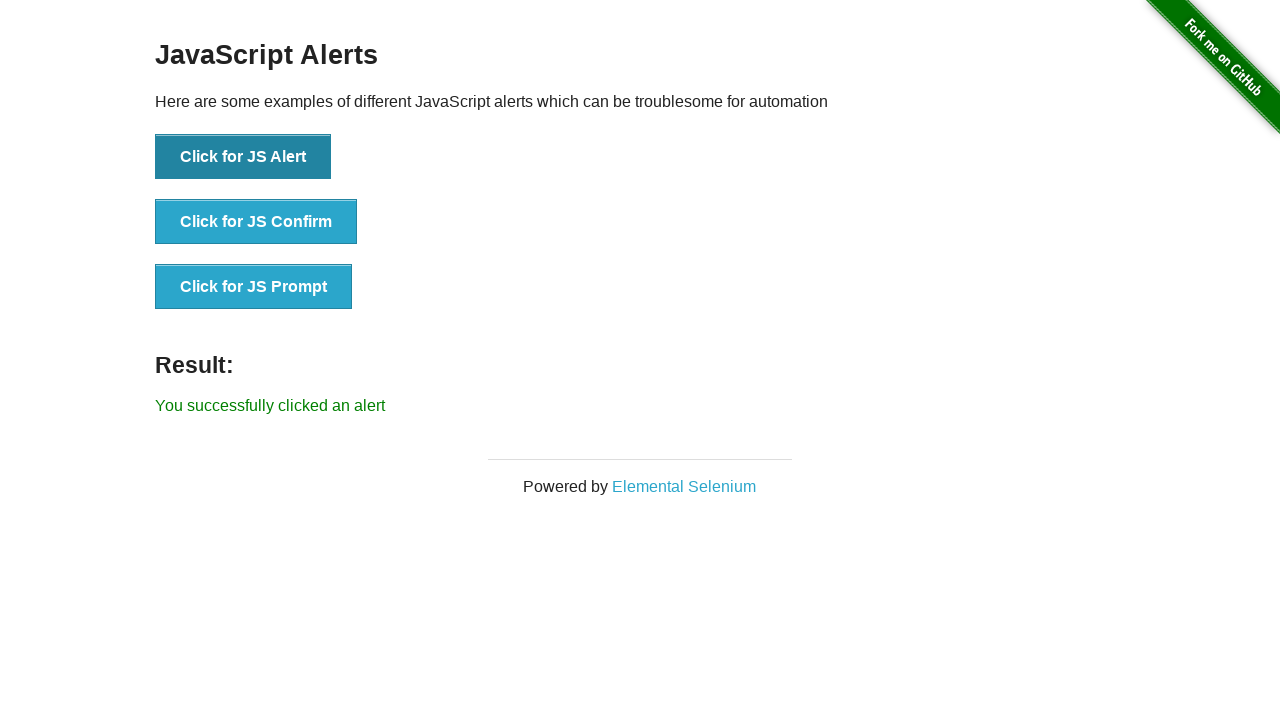